Tests text field interaction by typing text and verifying the value

Starting URL: https://wcaquino.me/selenium/componentes.html

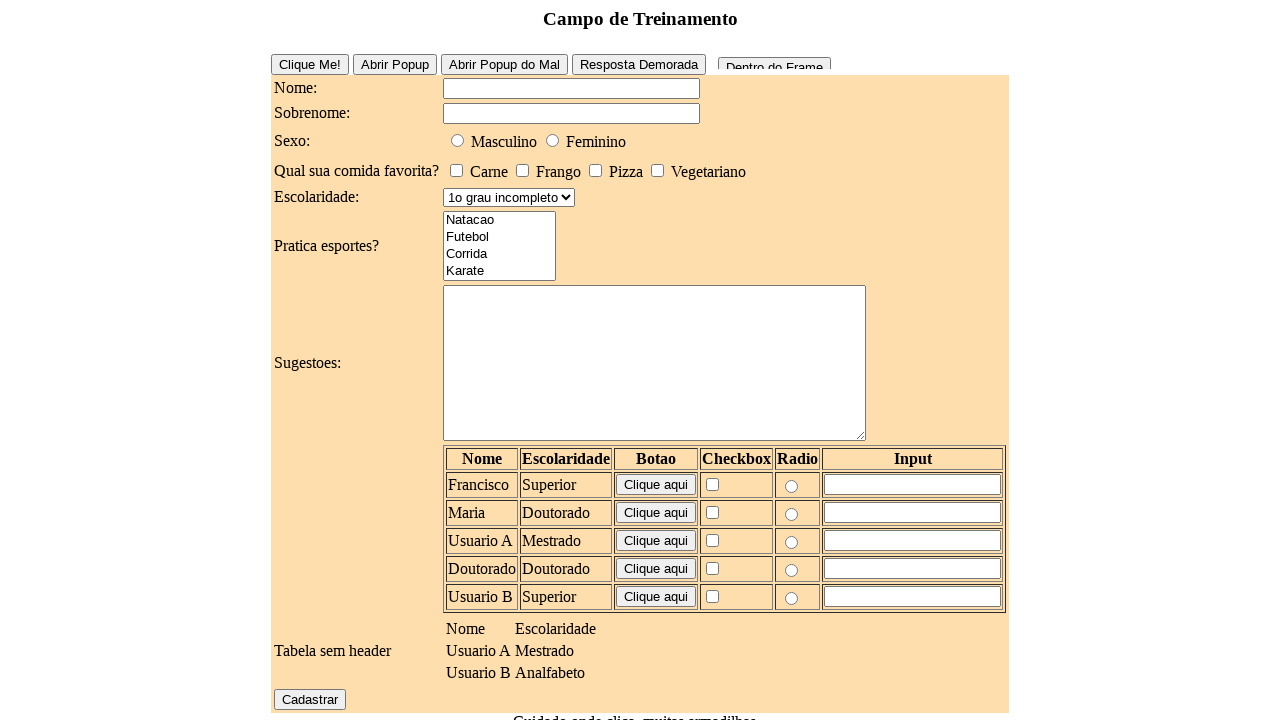

Filled name text field with 'teste de escrita' on #elementosForm\:nome
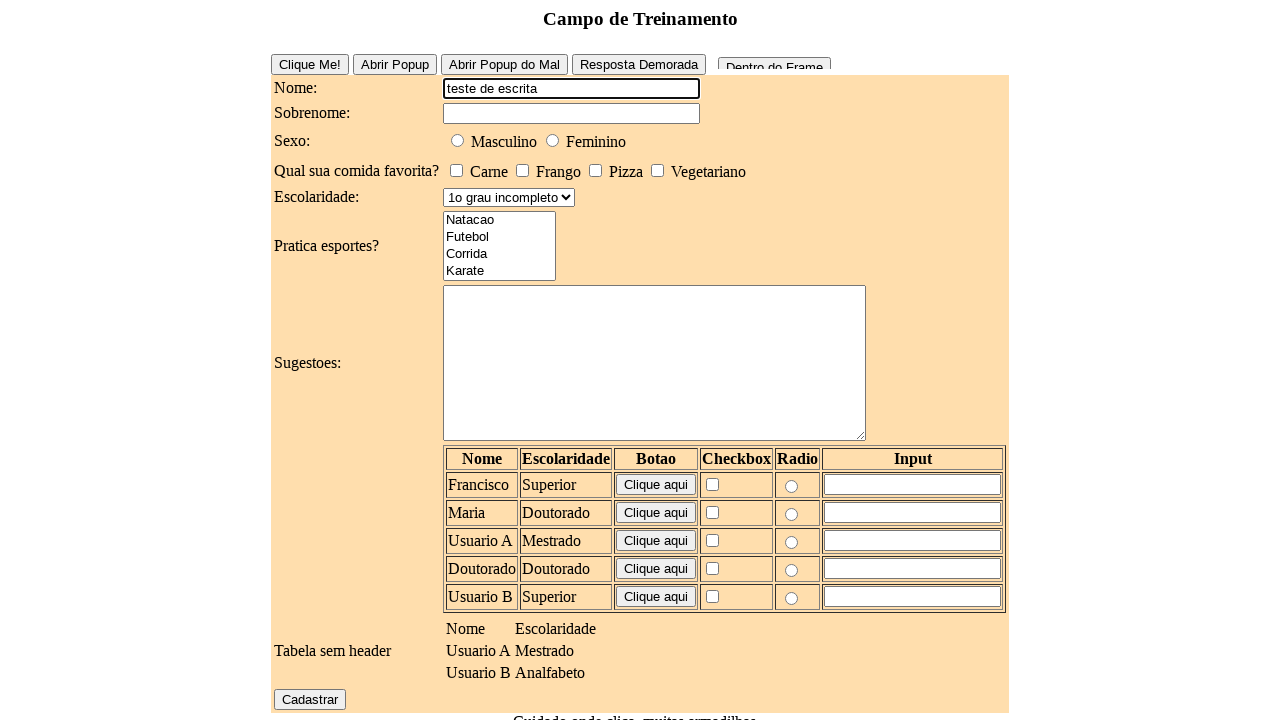

Verified text field value matches 'teste de escrita'
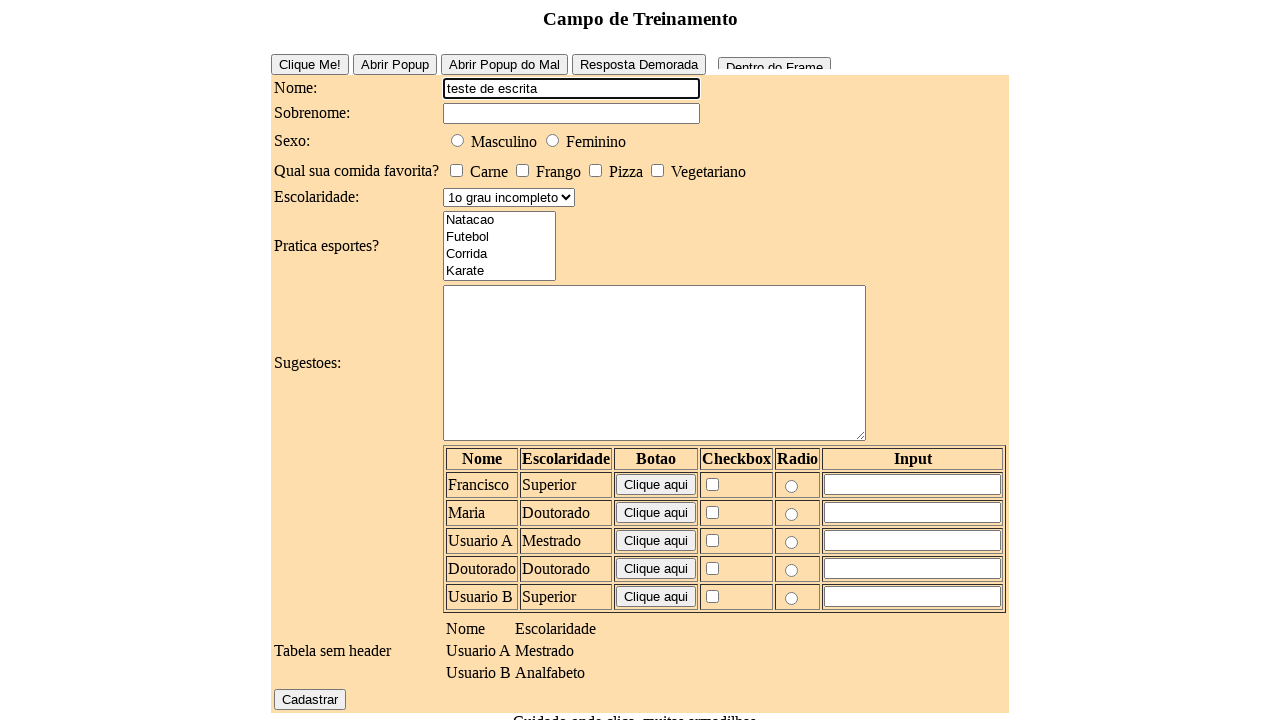

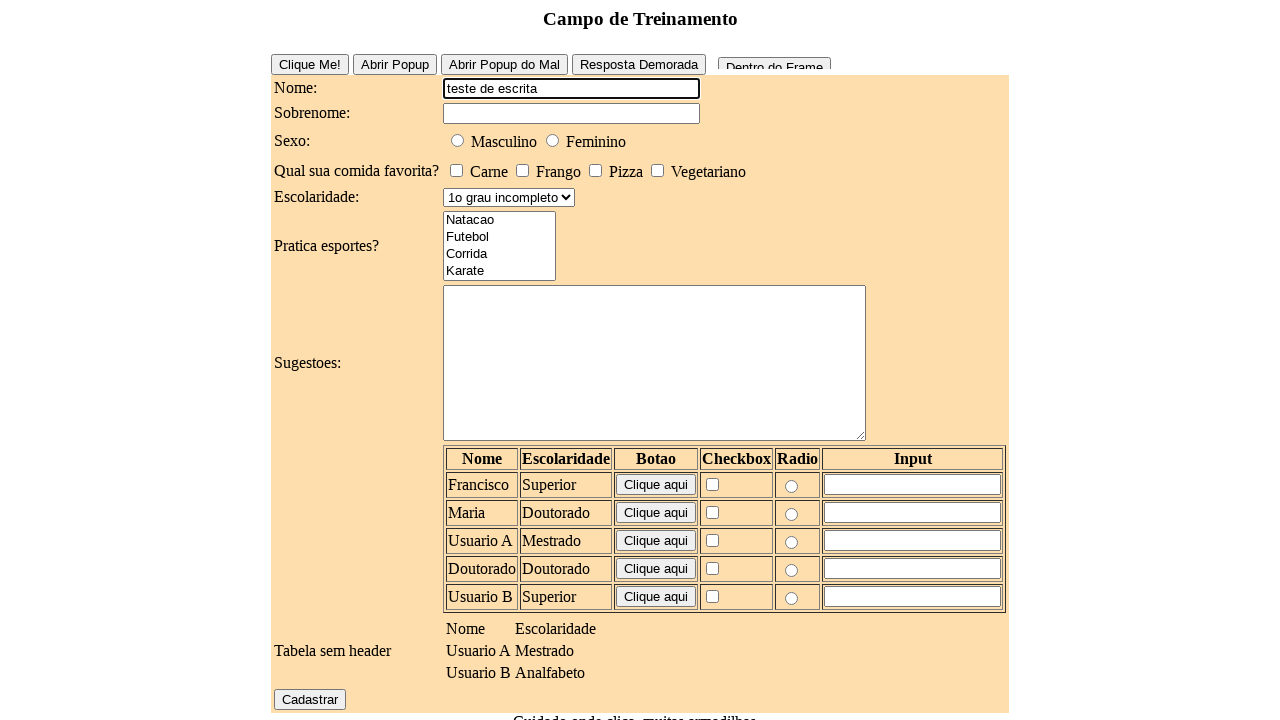